Navigates to a football statistics website, selects "All matches" option, filters by Spain from a dropdown, and interacts with match data displayed in a table

Starting URL: https://adamchoi.co.uk/overs/detailed

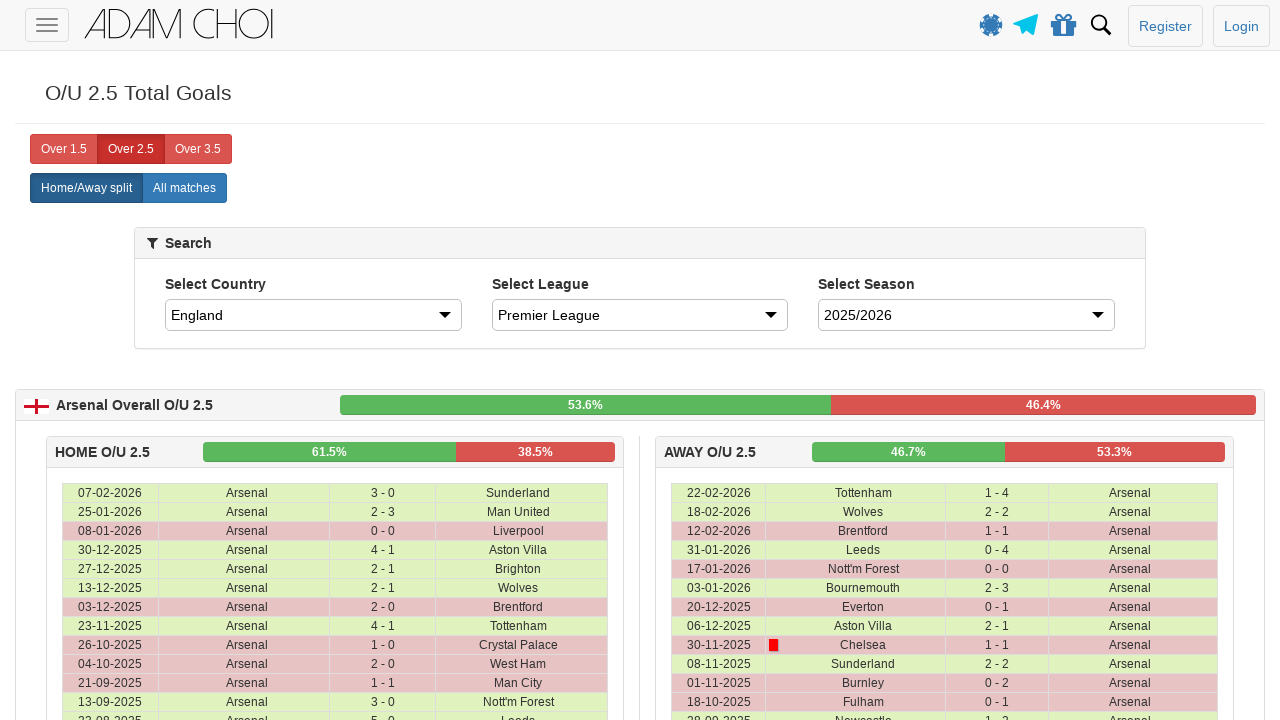

Clicked 'All matches' button at (184, 188) on xpath=//label[@analytics-event="All matches"]
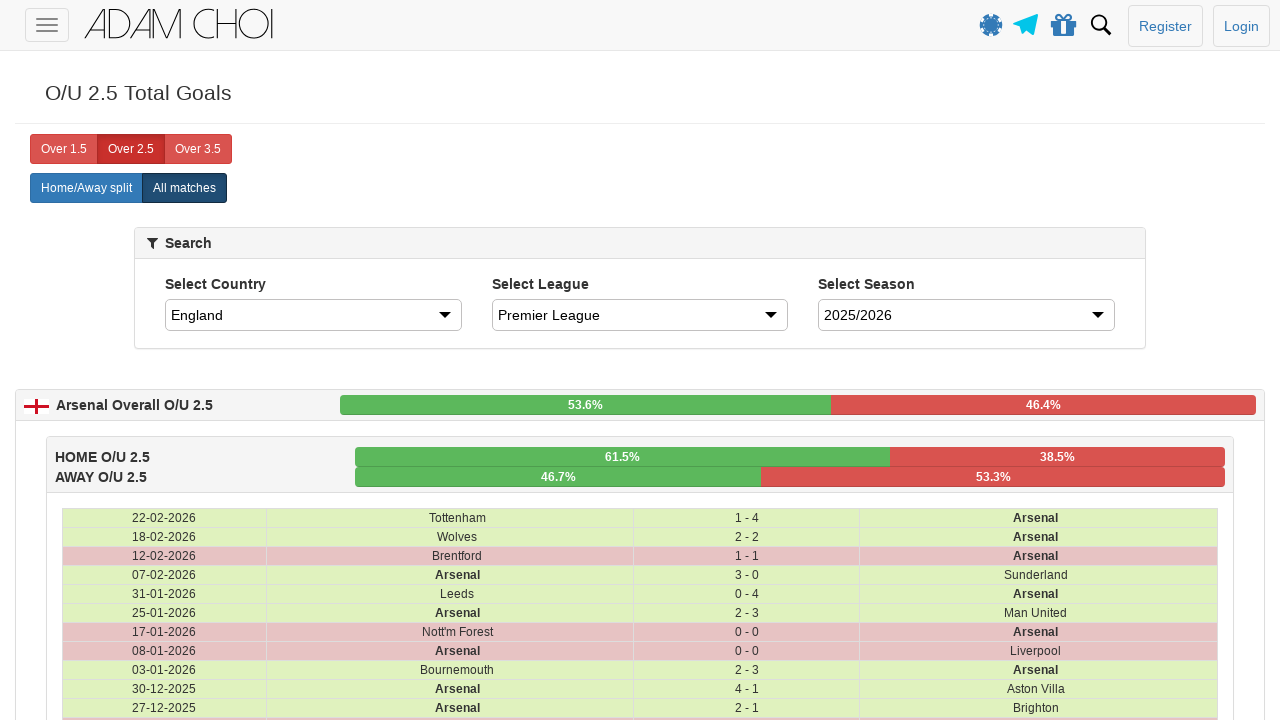

Selected Spain from country dropdown on #country
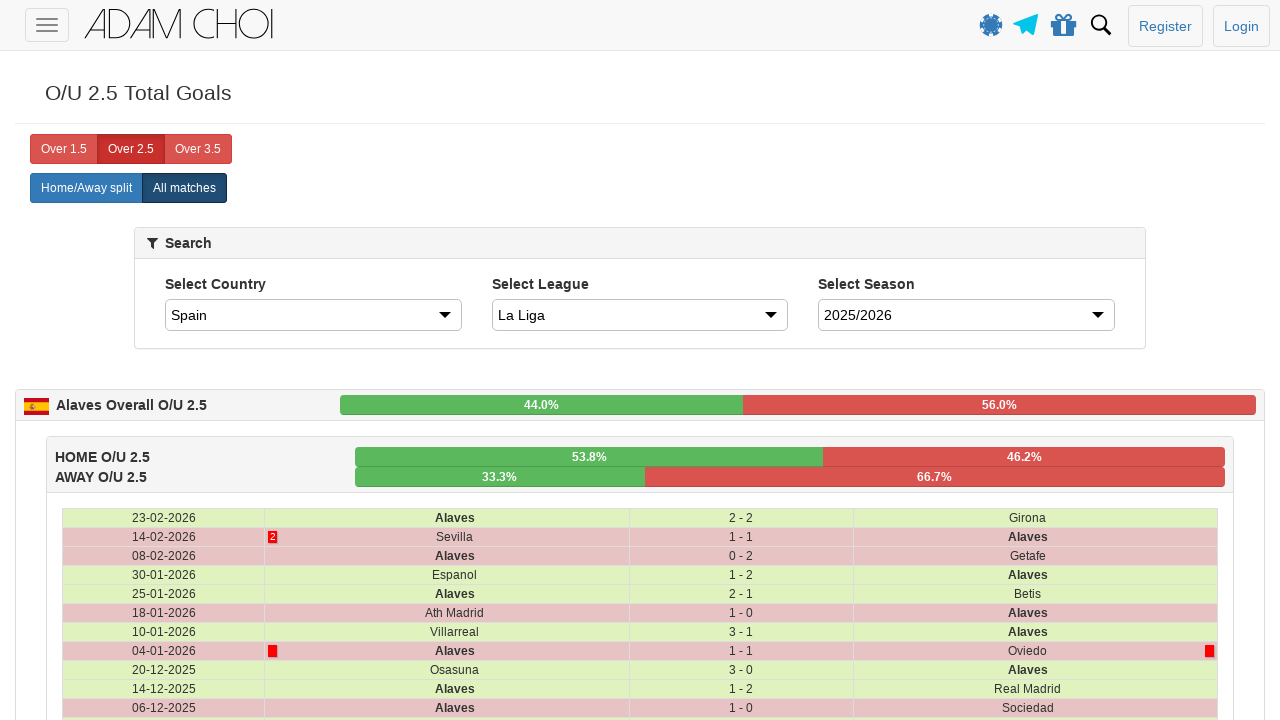

Waited 5 seconds for matches table to update
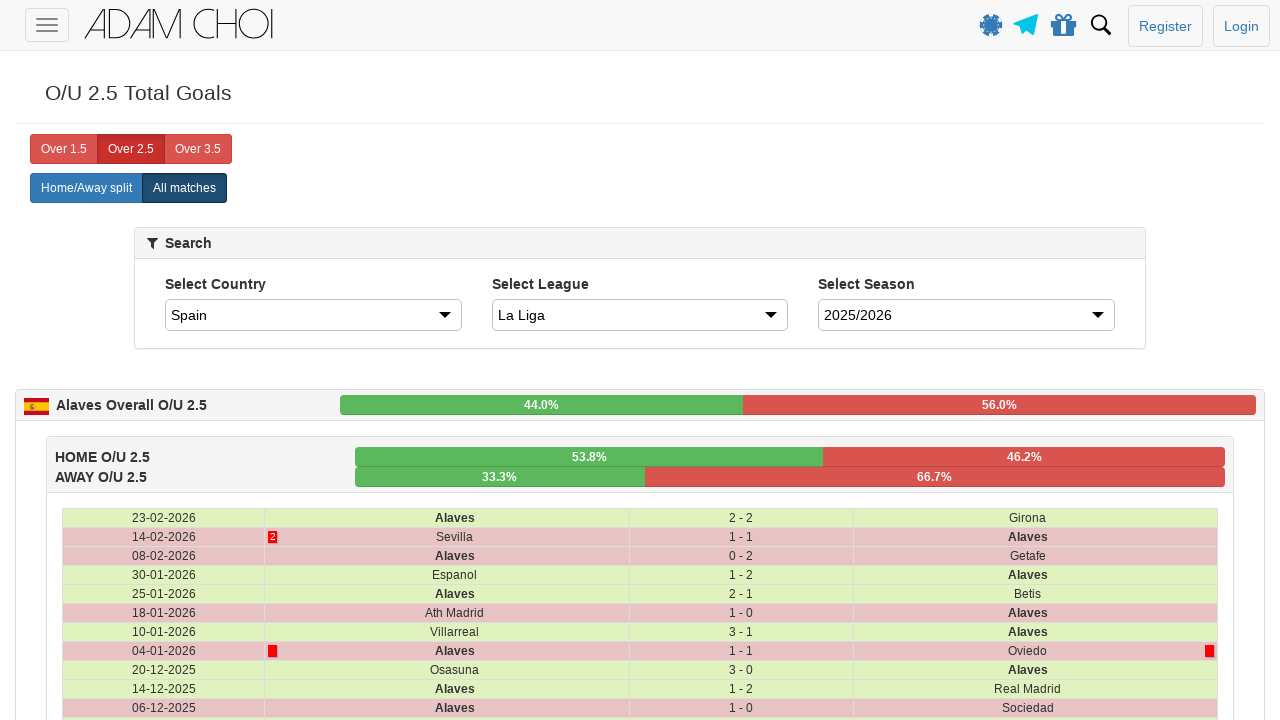

Match data table rows loaded
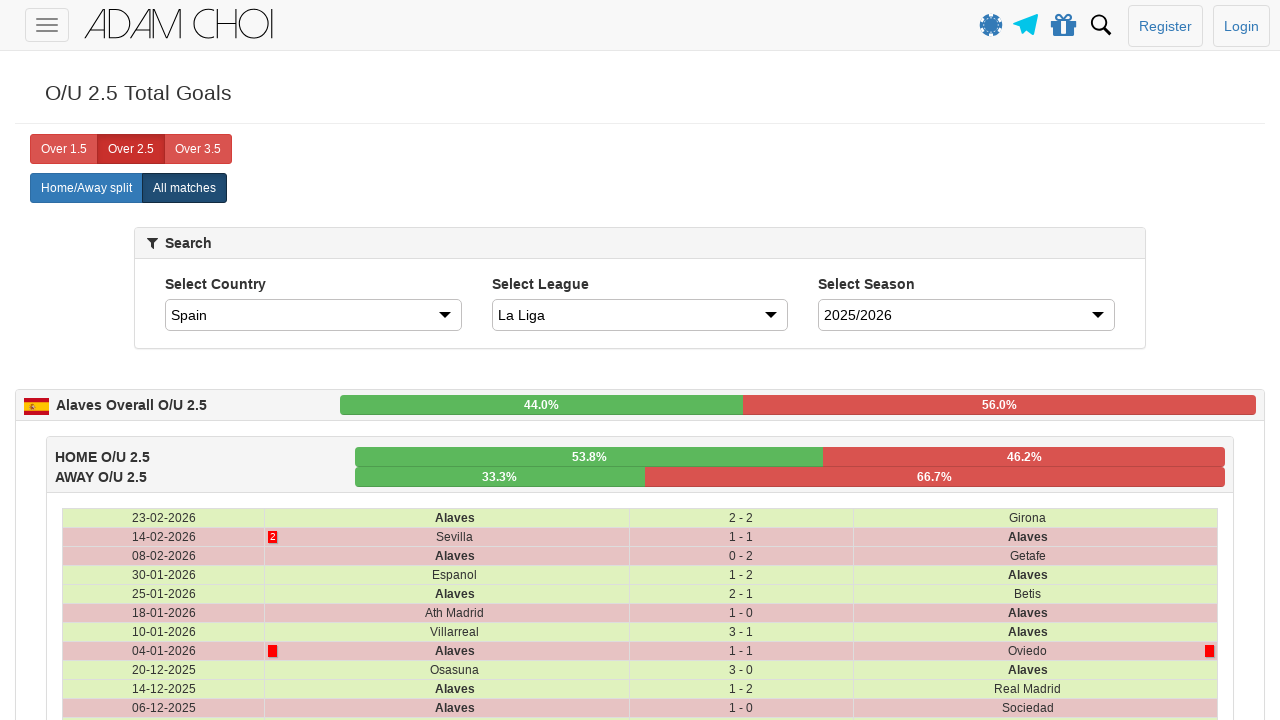

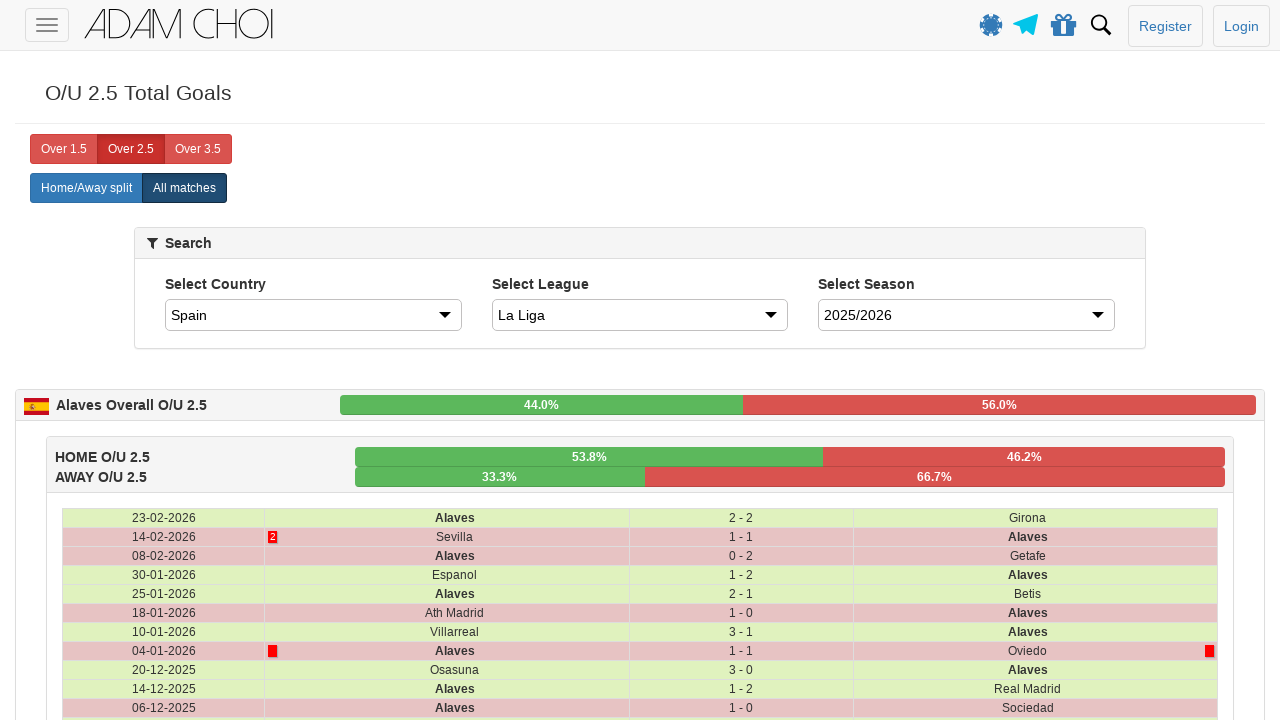